Tests the percentage calculator with a negative value by entering 10 and -50, and verifying the result is -5

Starting URL: http://www.calculator.net/

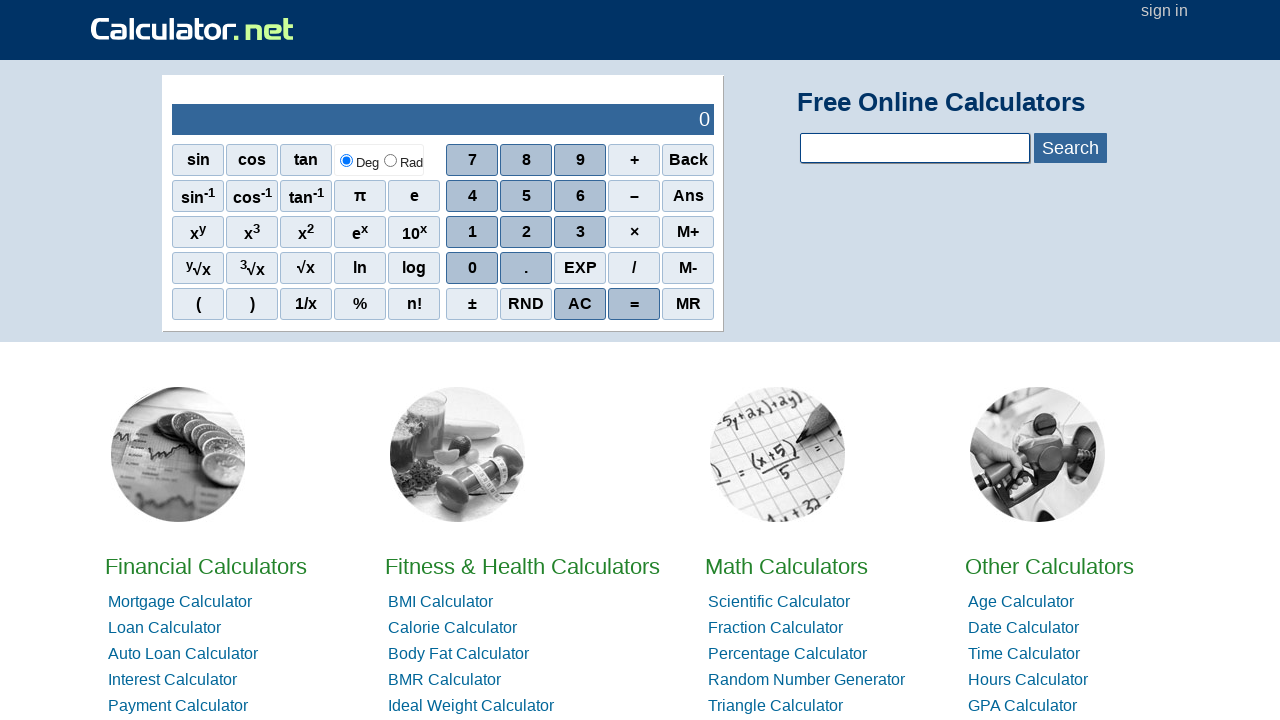

Clicked on Math Calculators section at (786, 566) on //*[@id="homelistwrap"]/div[3]/div[2]/a
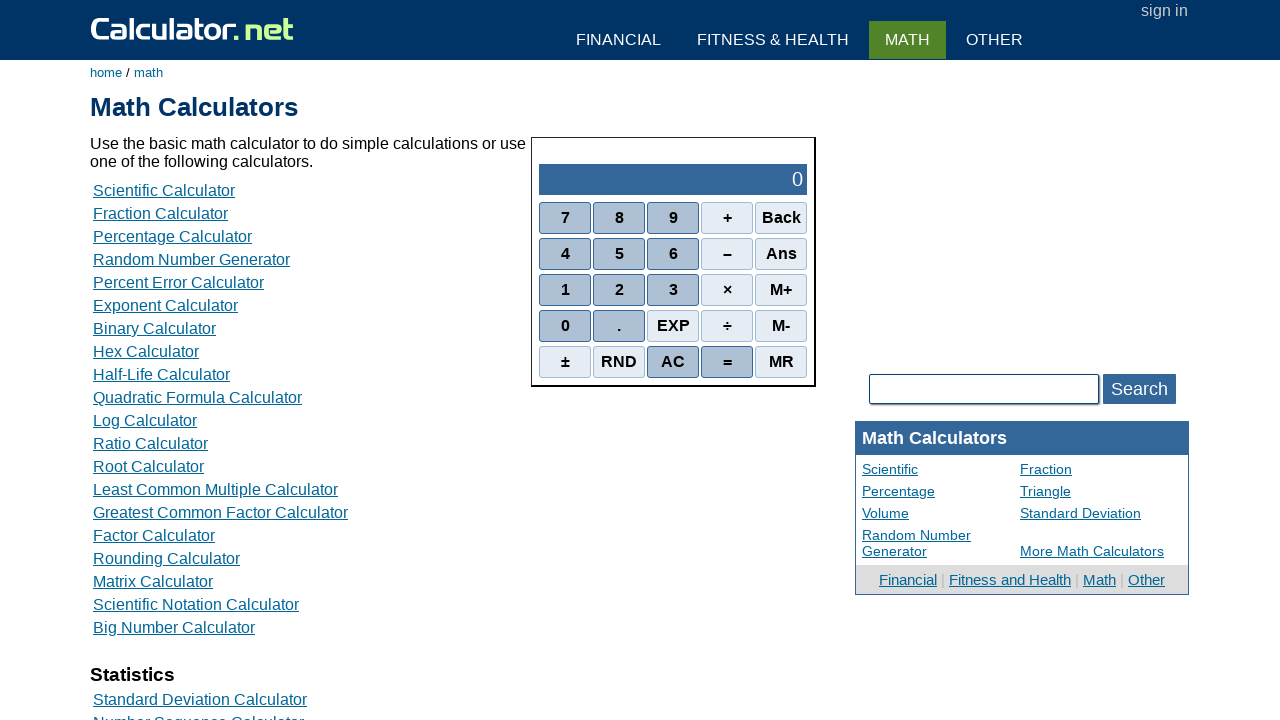

Clicked on Percentage Calculator at (172, 236) on //*[@id="content"]/table[2]/tbody/tr/td/div[3]/a
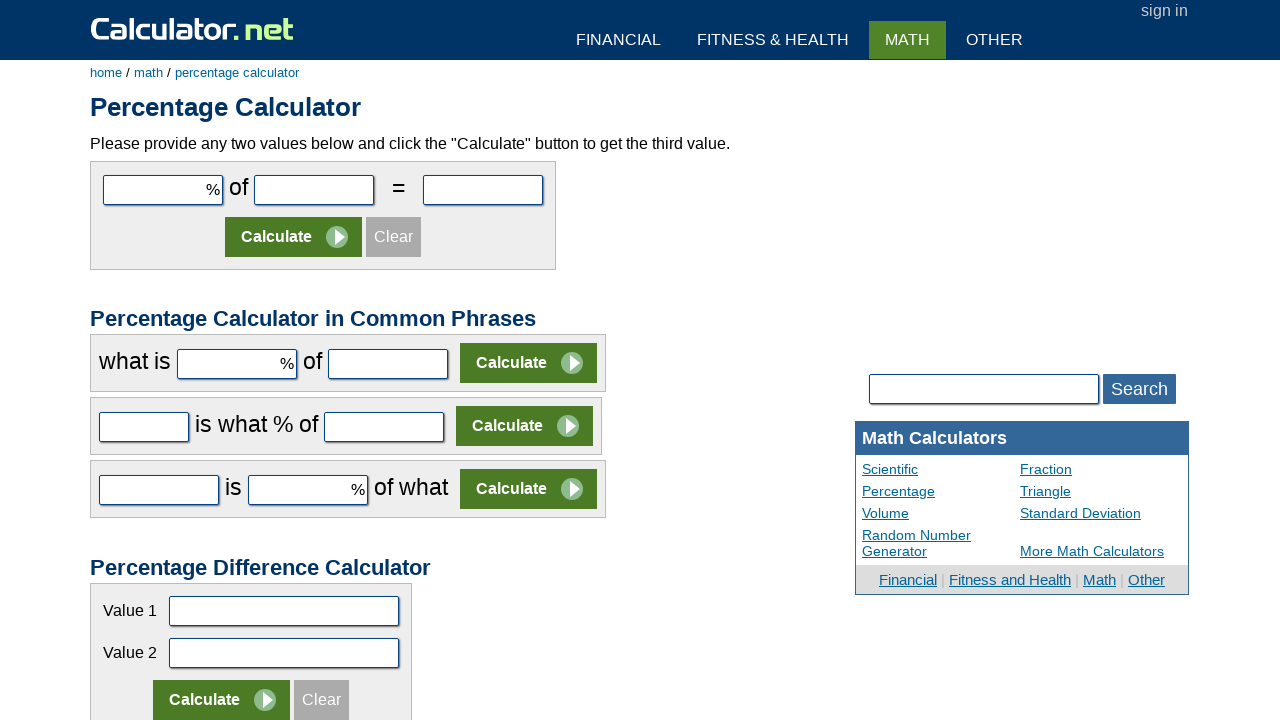

Entered first value: 10 on #cpar1
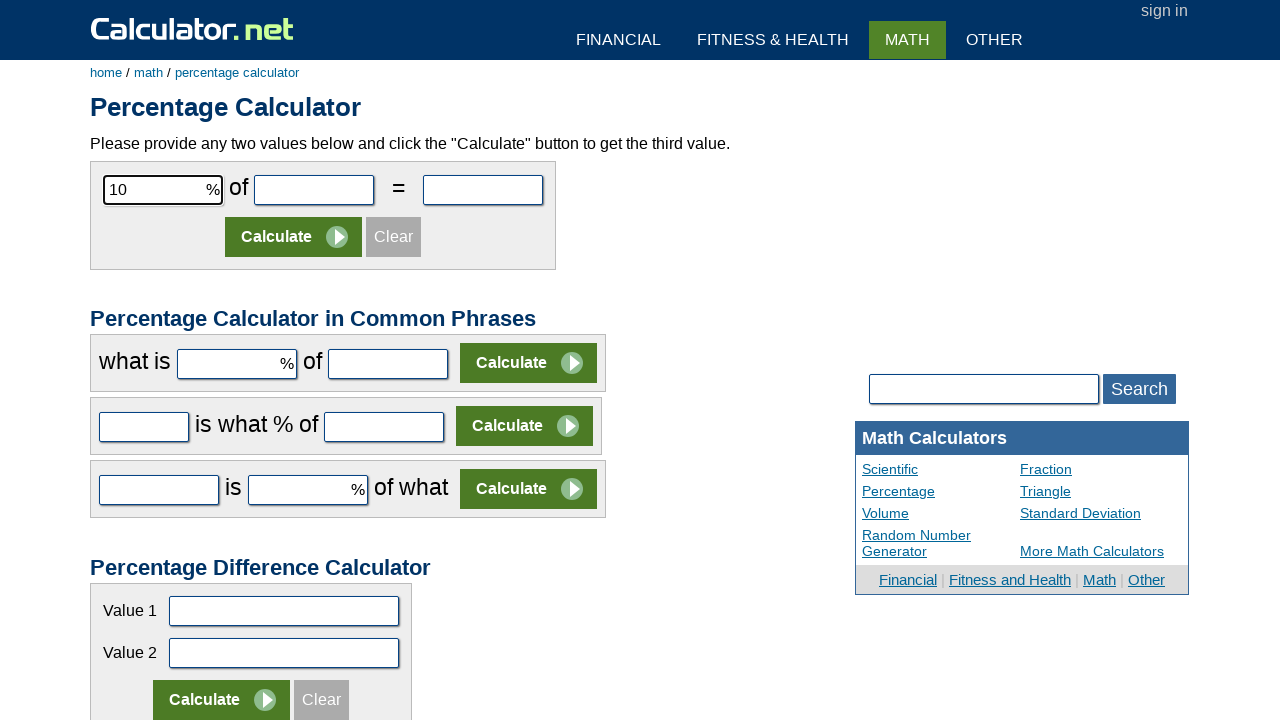

Entered second value: -50 on #cpar2
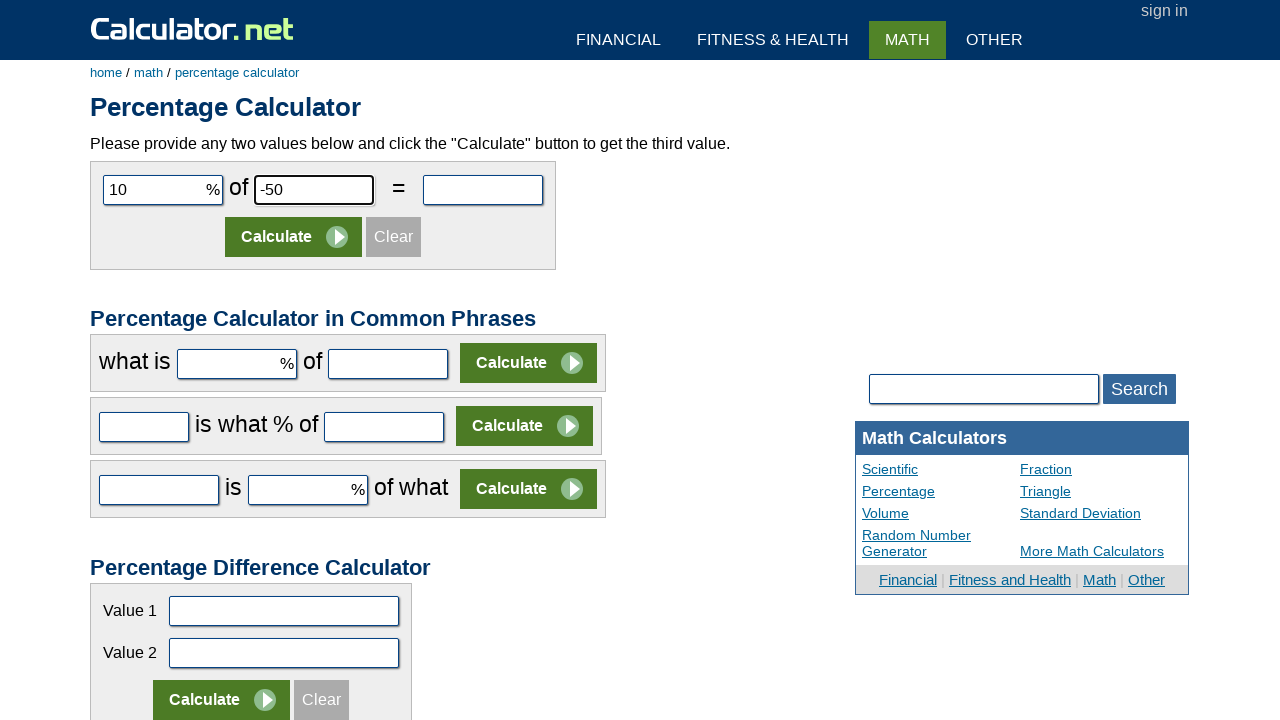

Clicked Calculate button at (294, 237) on //*[@id="content"]/form[1]/table/tbody/tr[2]/td/input[2]
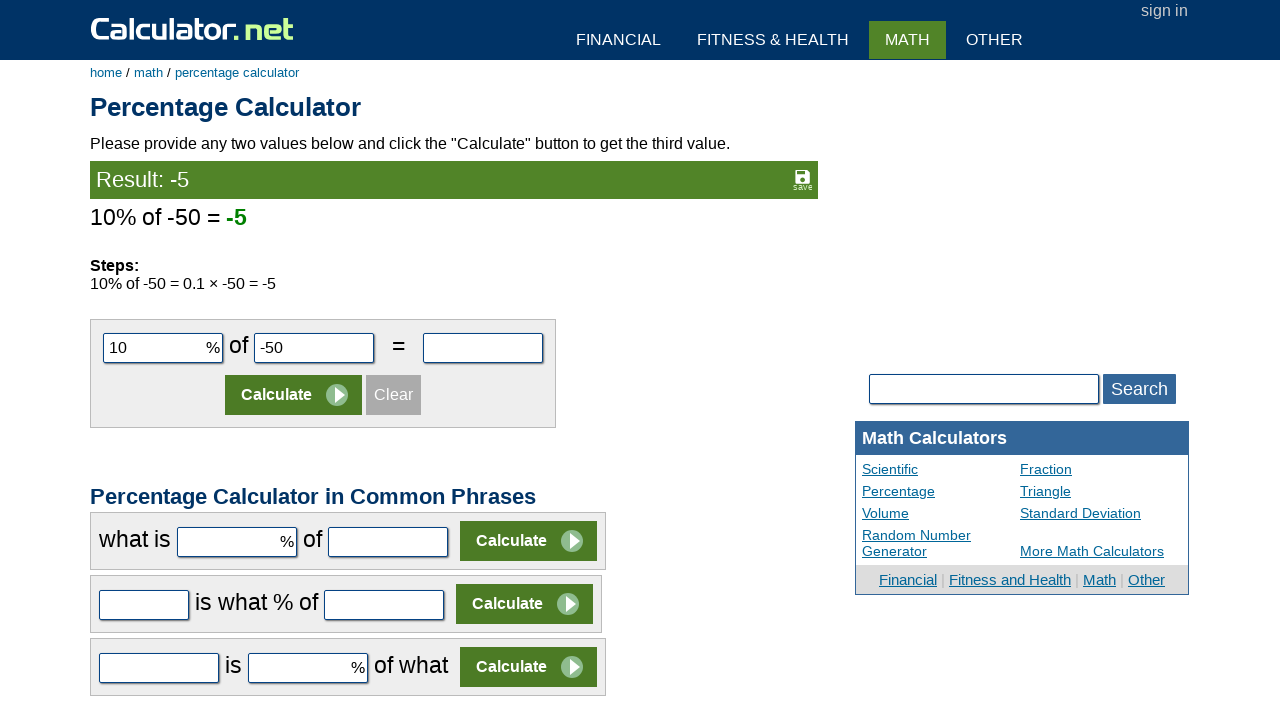

Result appeared: -5
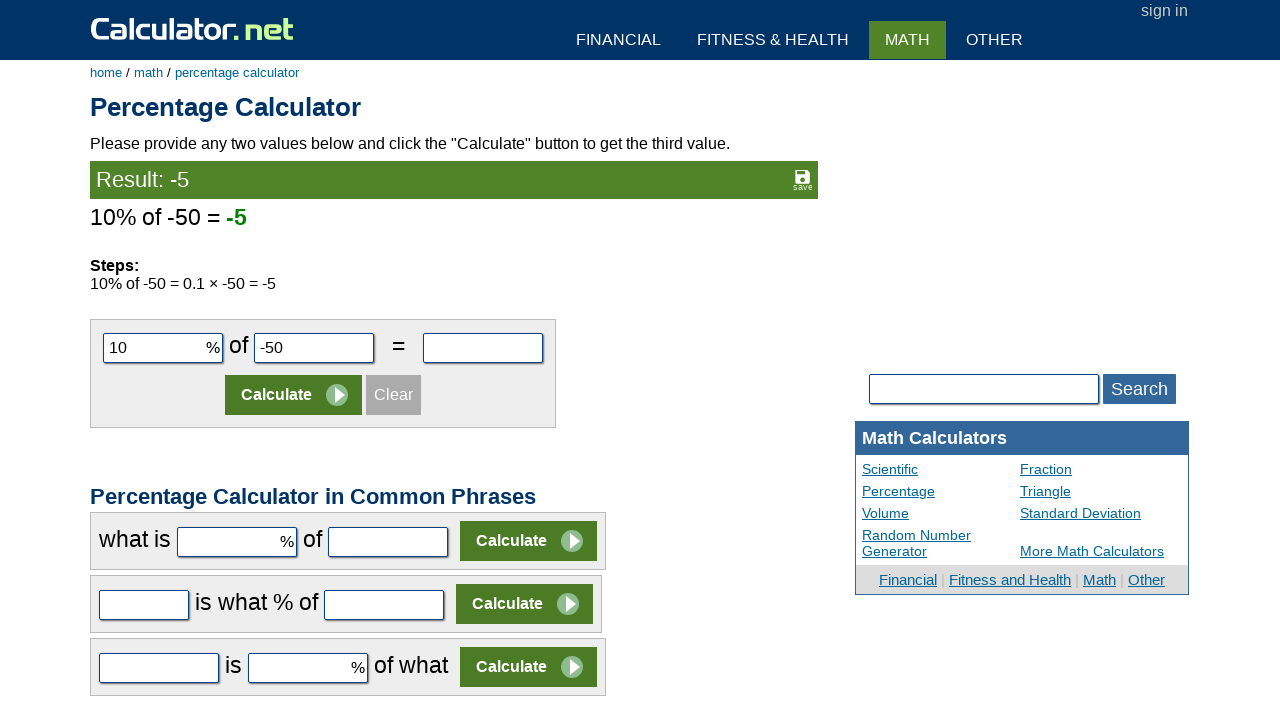

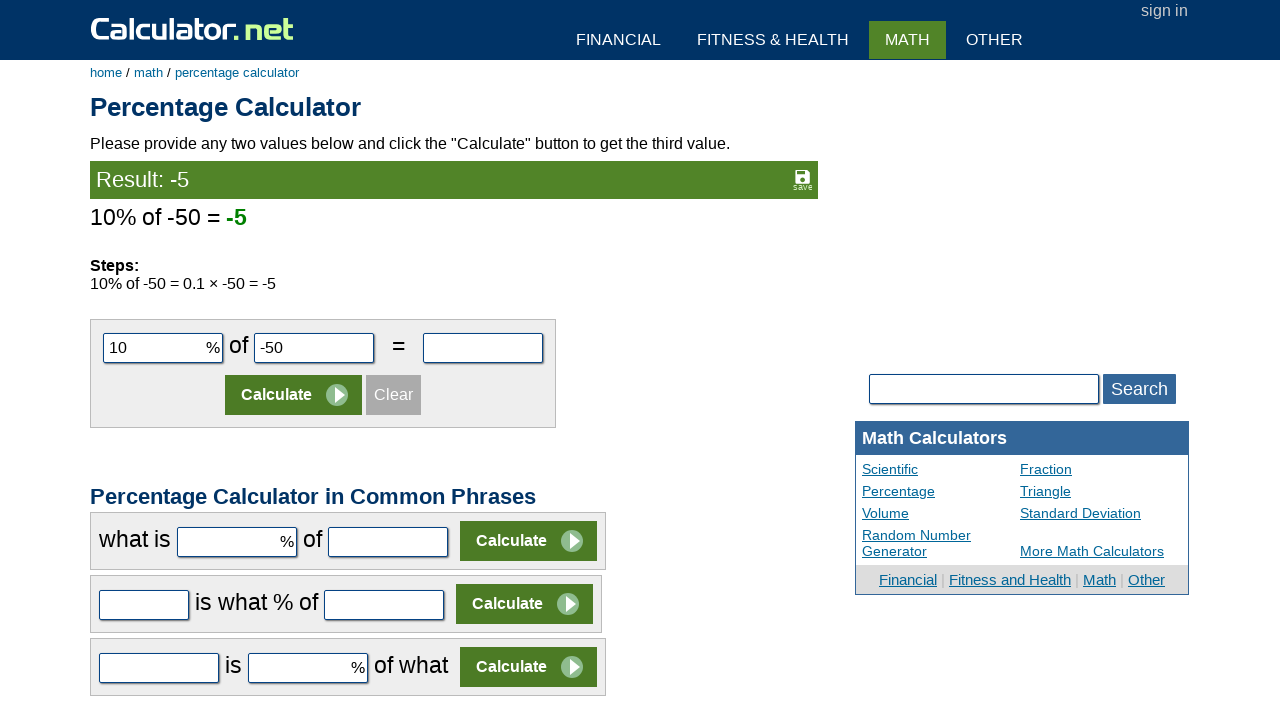